Tests mouse hover interactions by moving the cursor over nested menu elements in sequence

Starting URL: https://leafground.com/drag.xhtml

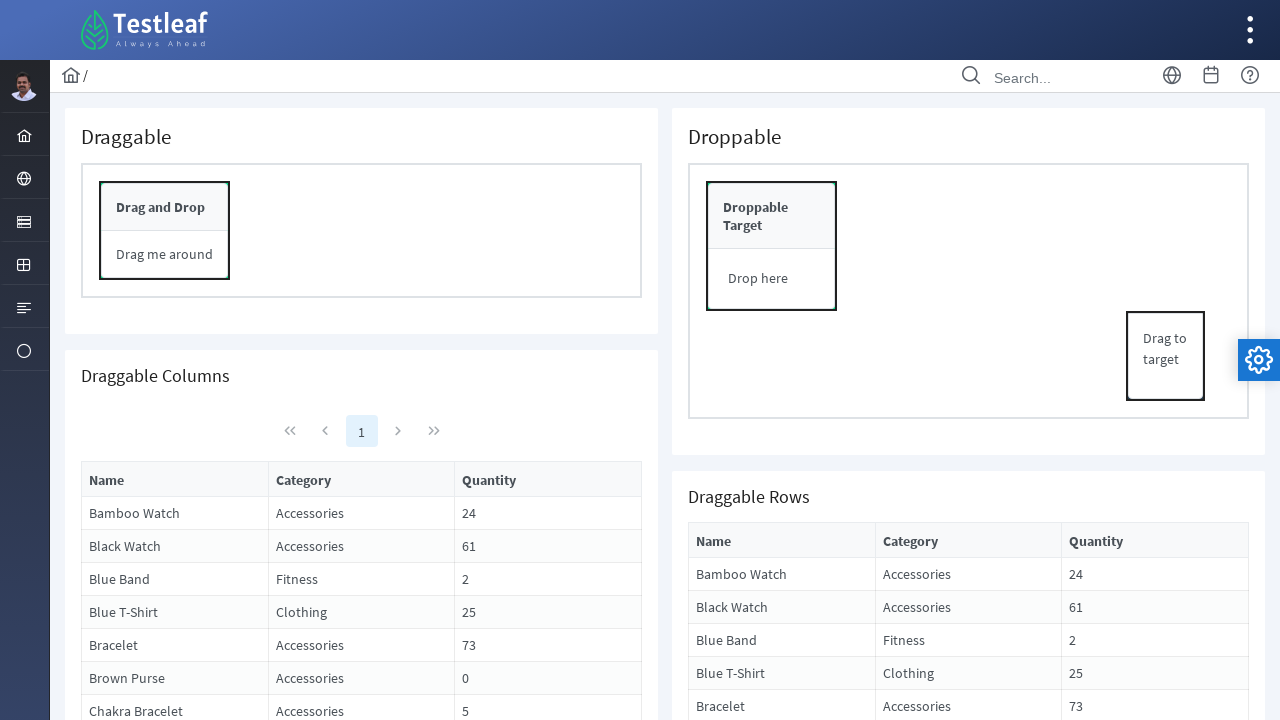

Hovered over first menu element at (24, 134) on #menuform\:j_idt37
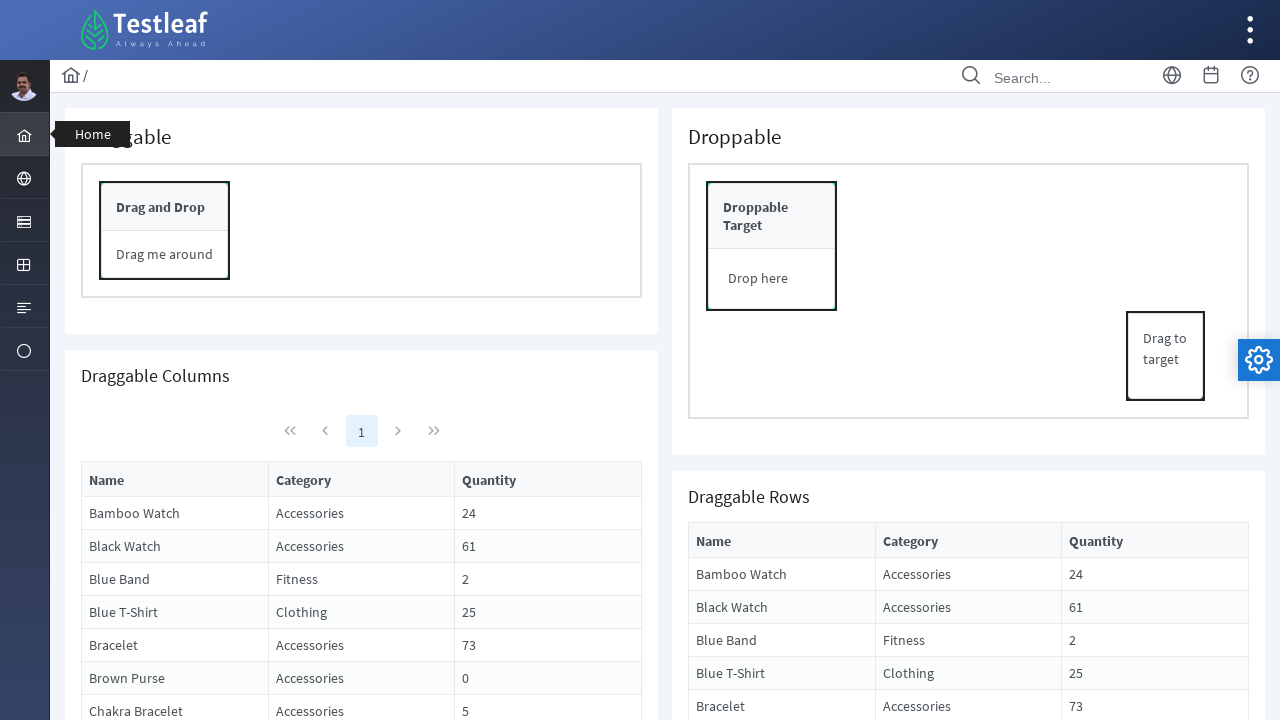

Hovered over second menu element (submenu) at (24, 178) on #menuform\:j_idt38
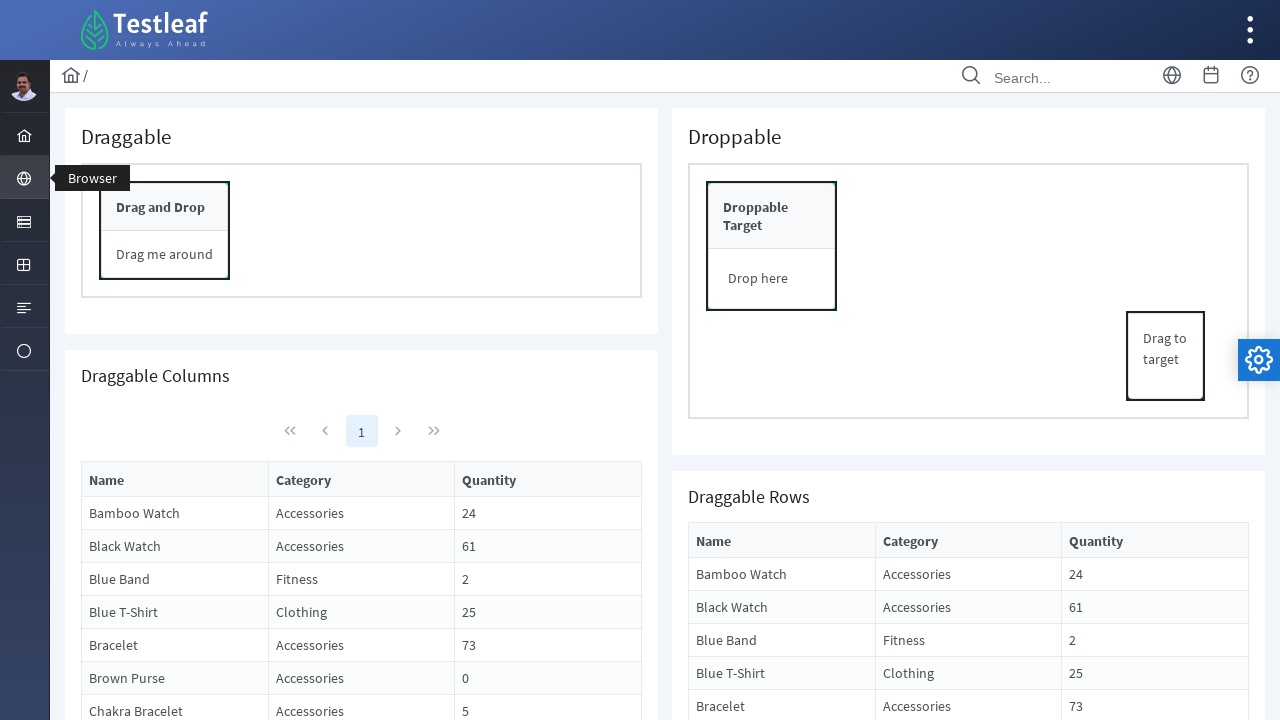

Hovered over third menu element (nested submenu) at (24, 220) on #menuform\:j_idt39
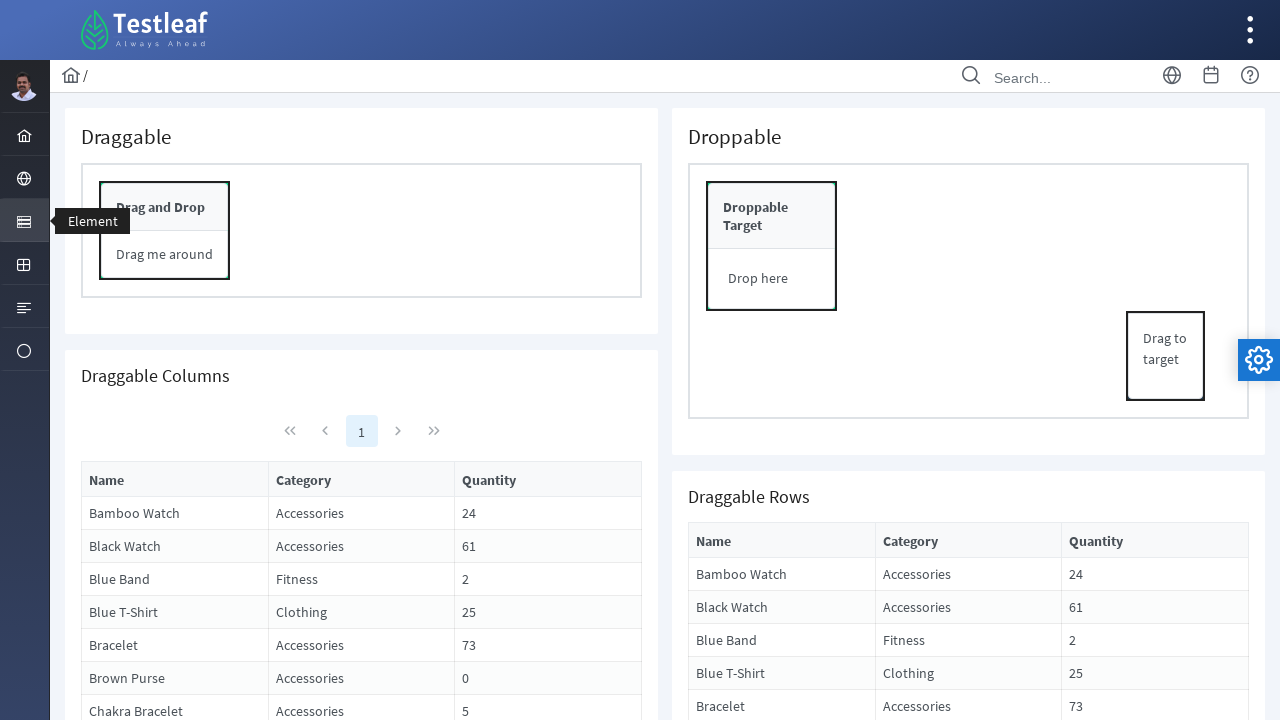

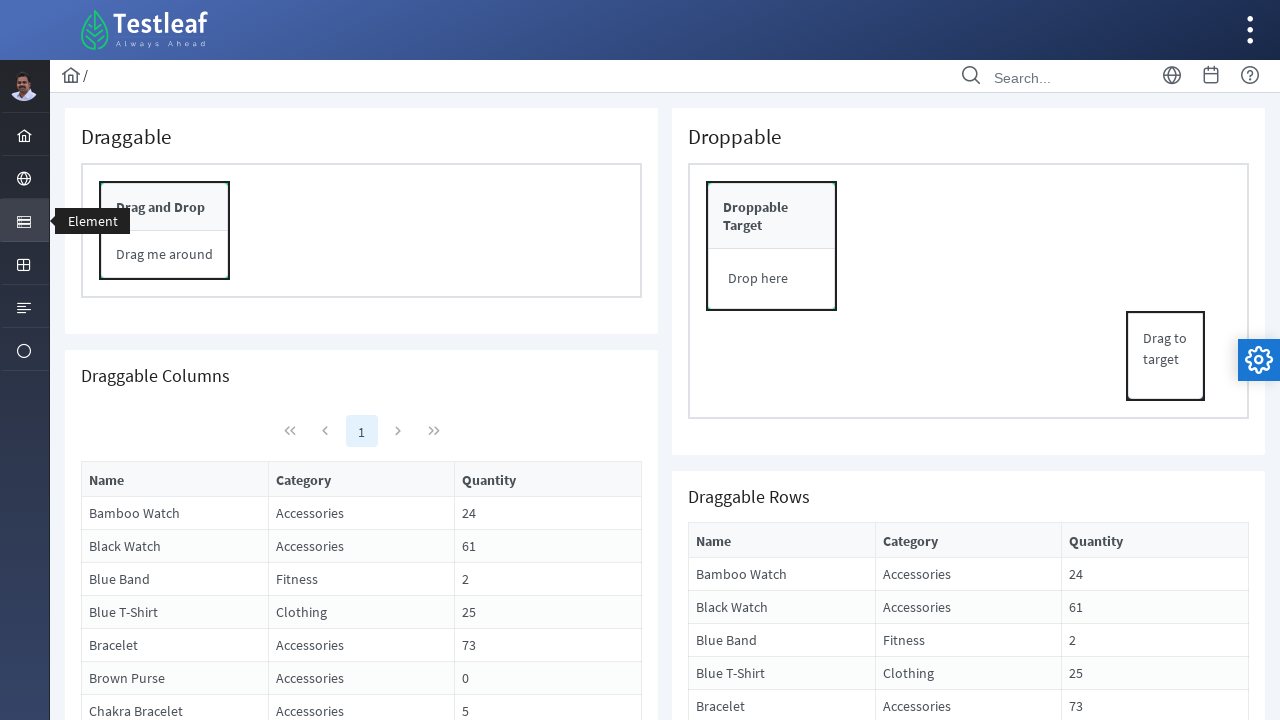